Navigates to hepsiburada.com e-commerce website and waits for the page to load

Starting URL: https://www.hepsiburada.com/

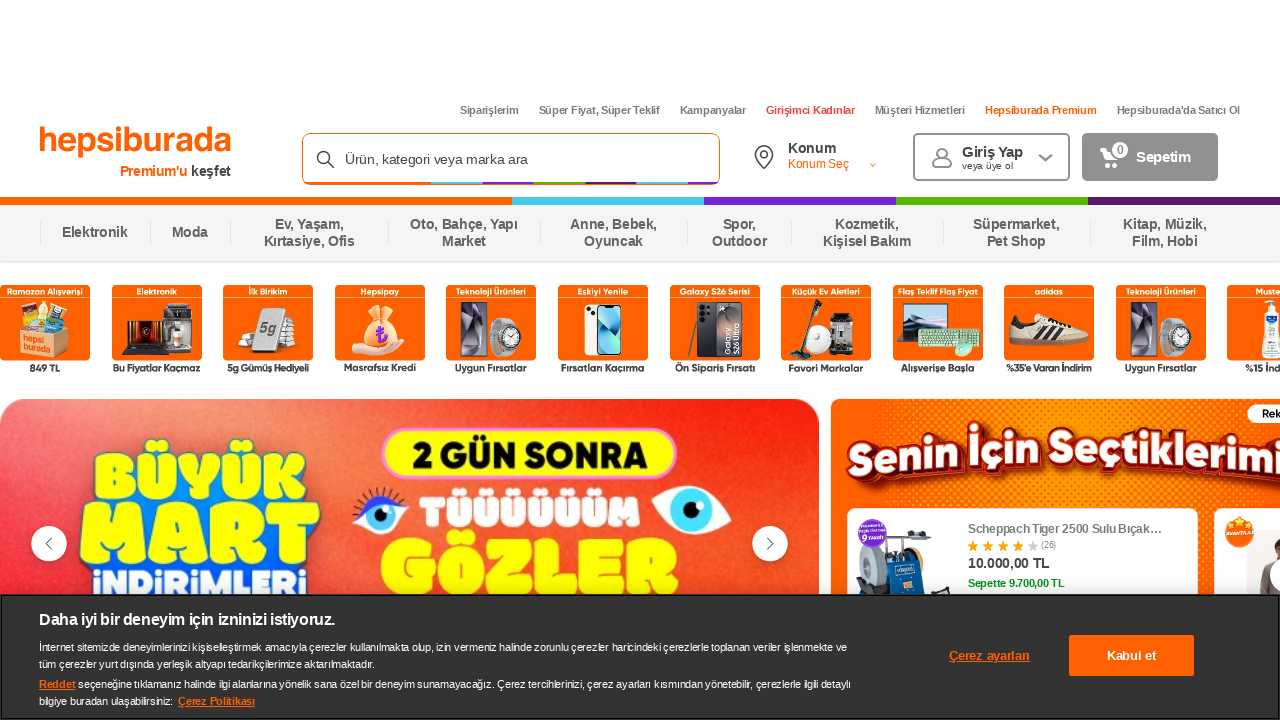

Navigated to Hepsiburada e-commerce website
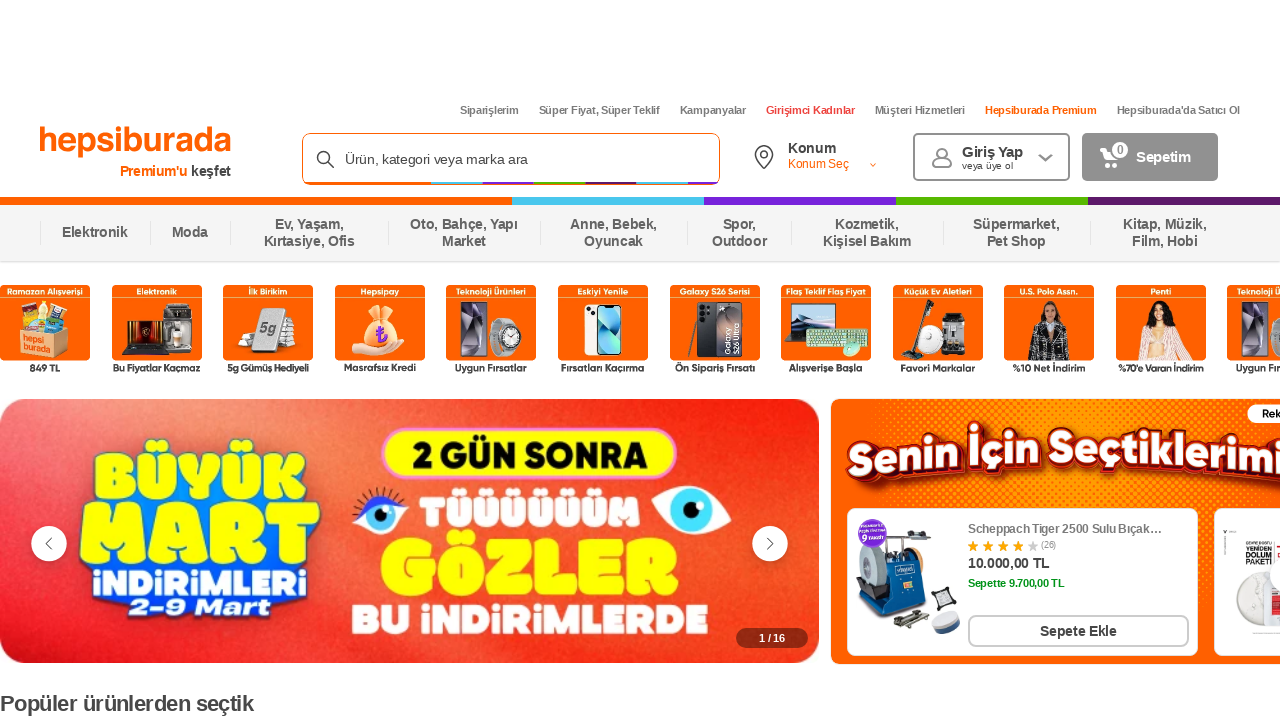

Page DOM content fully loaded
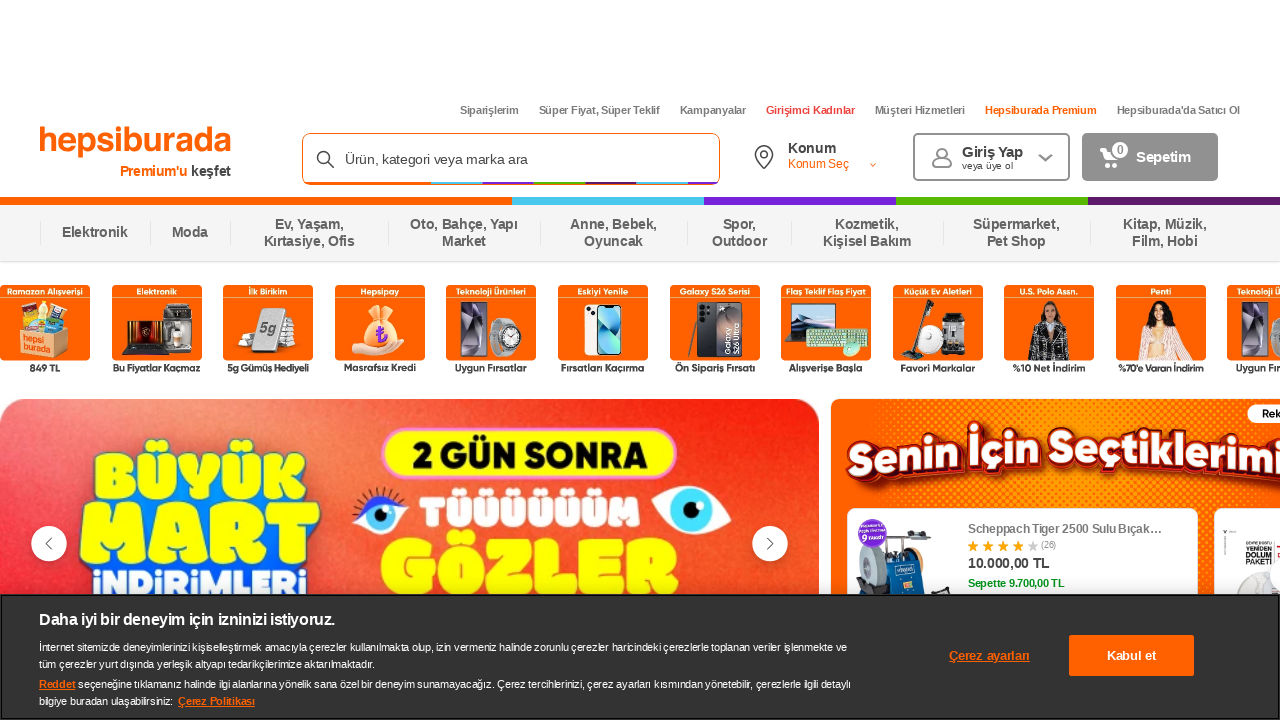

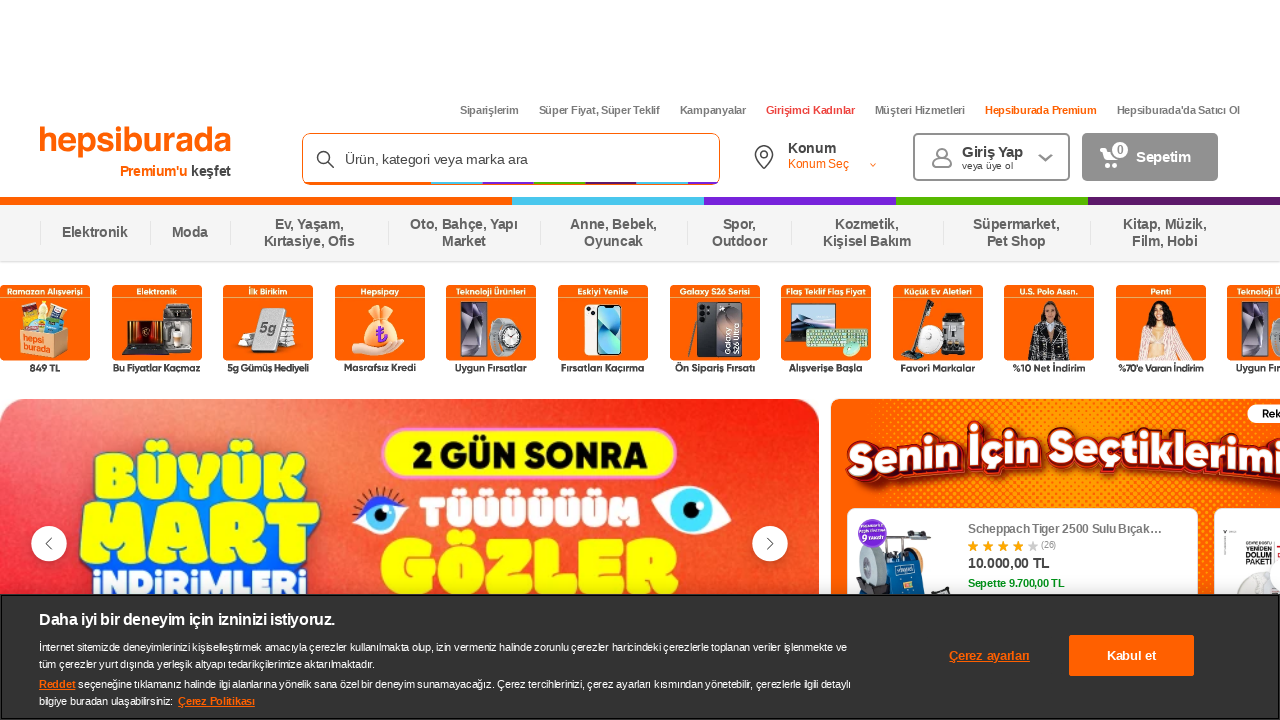